Navigates to XKCD comic page and modifies the logo dimensions by changing height and width attributes

Starting URL: https://xkcd.com/554/

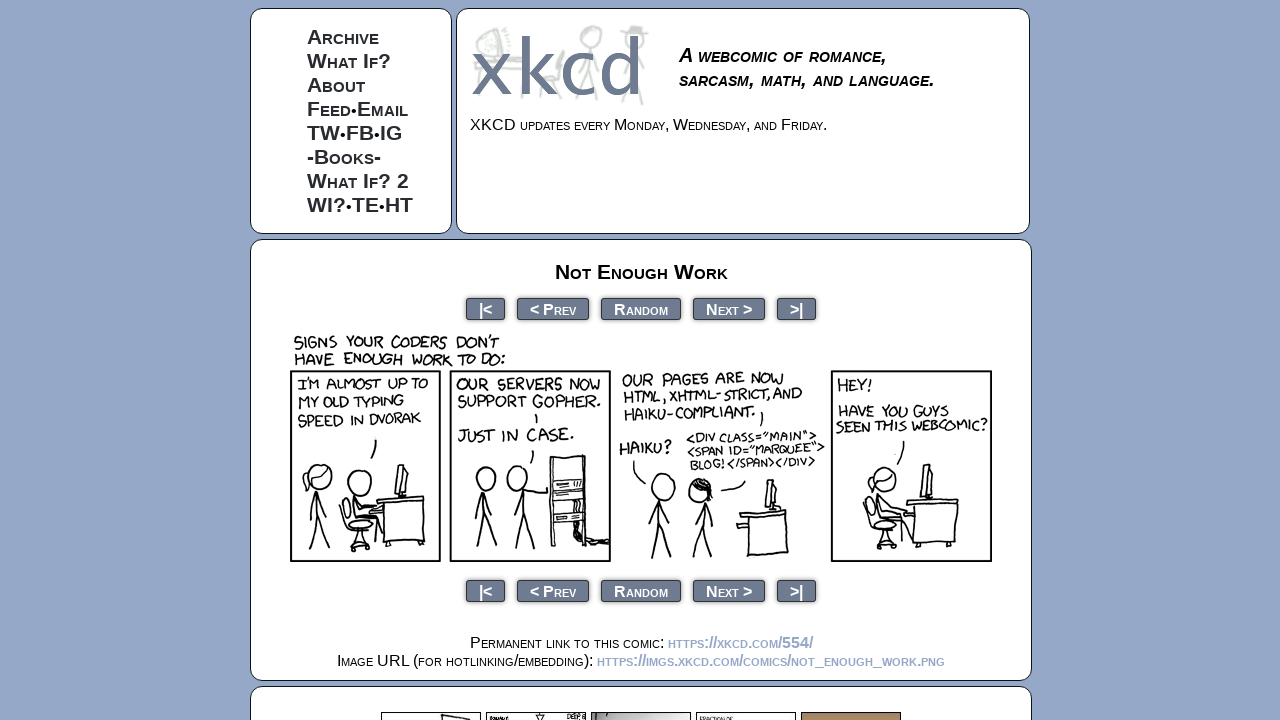

Navigated to XKCD comic page 554
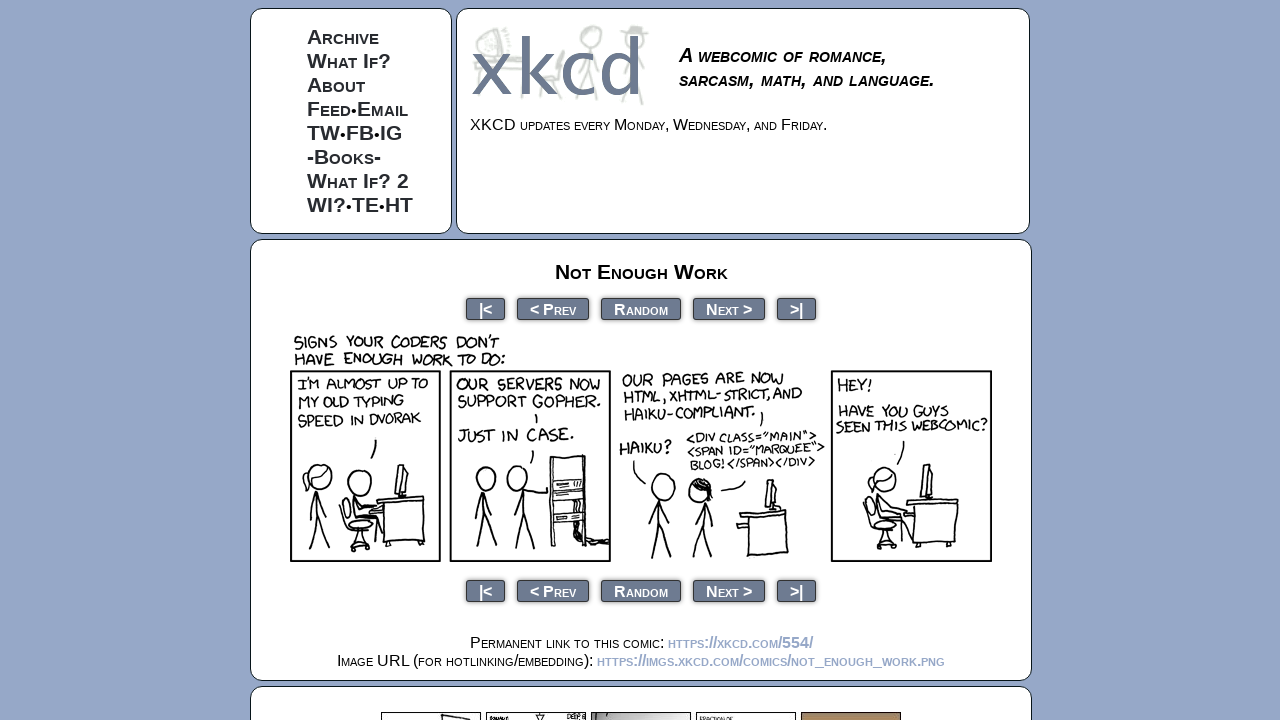

Logo element is now visible
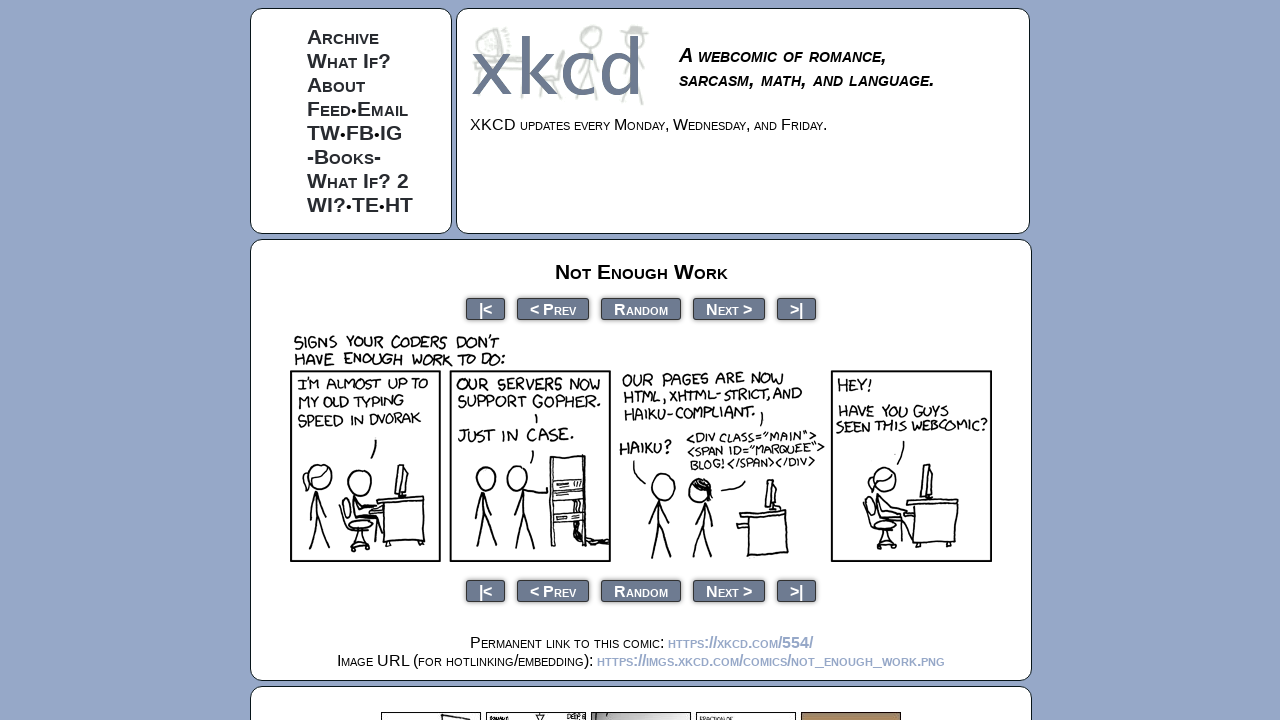

Changed logo height attribute to 110
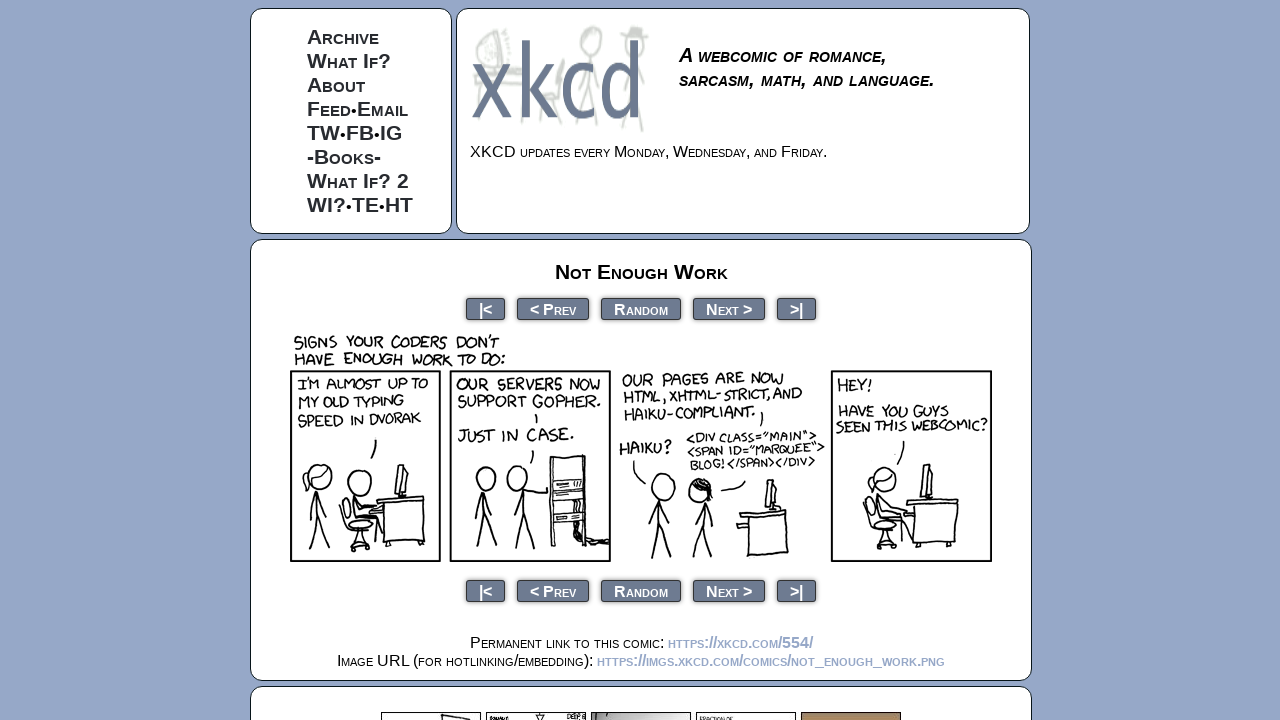

Changed logo width attribute to 120
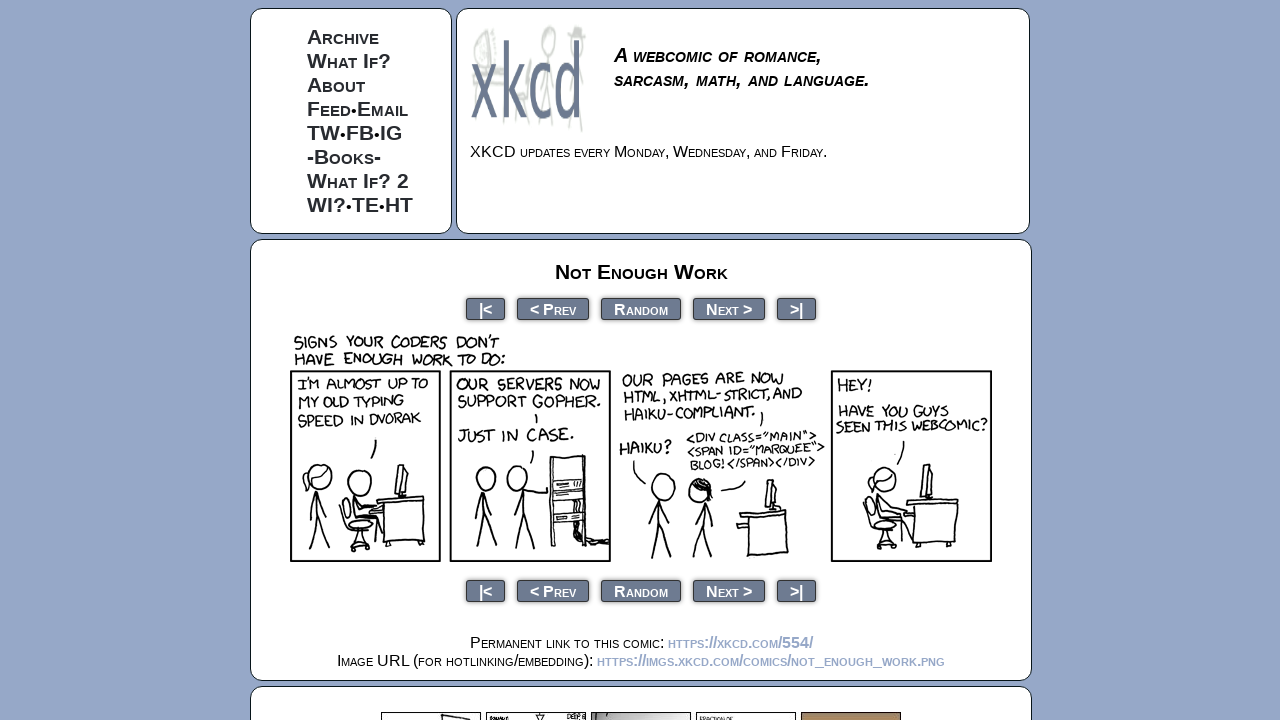

Waited 500ms to verify logo dimension changes
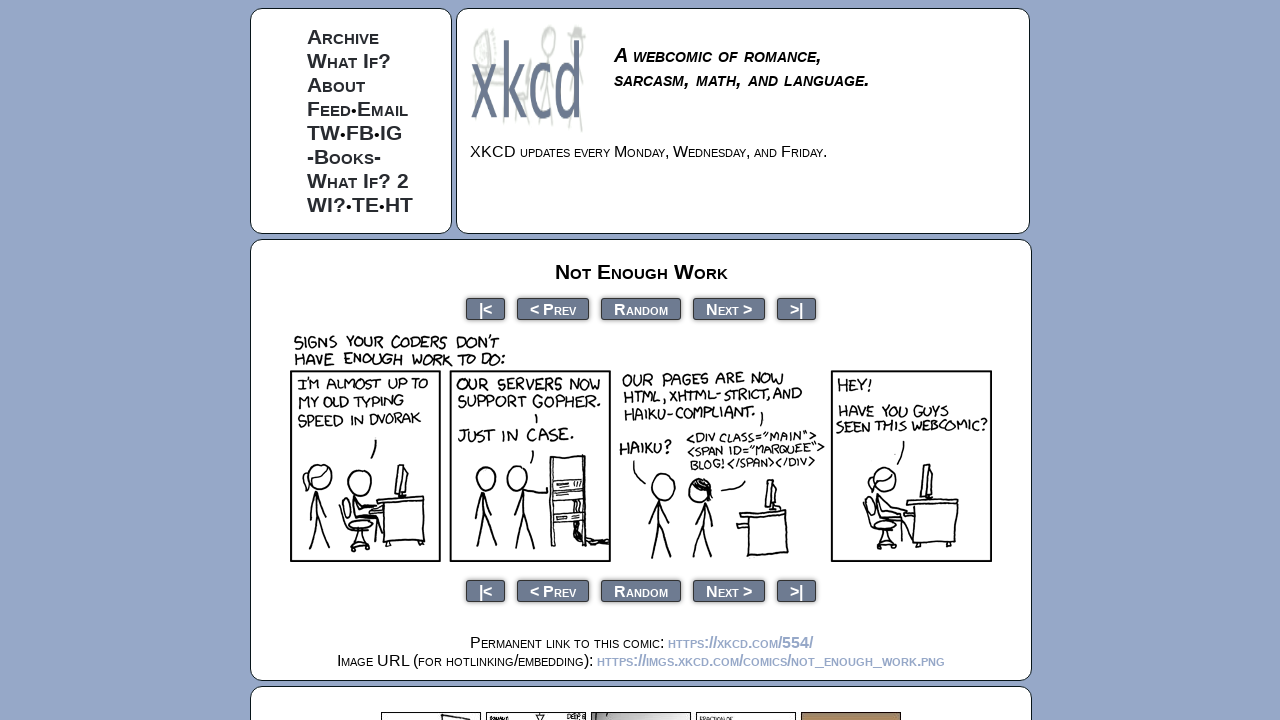

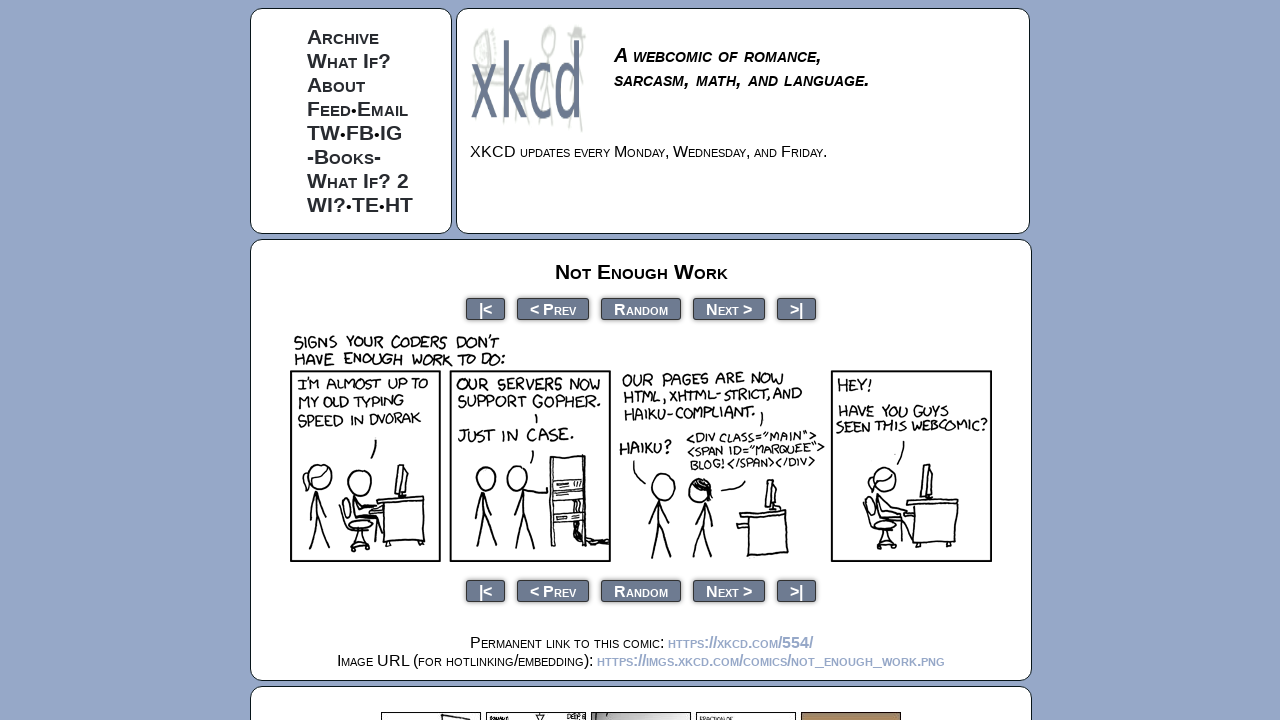